Tests an event registration form by filling in full name, email, event date, and additional details fields, then submitting the form and verifying the confirmation message.

Starting URL: https://training-support.net/webelements/simple-form

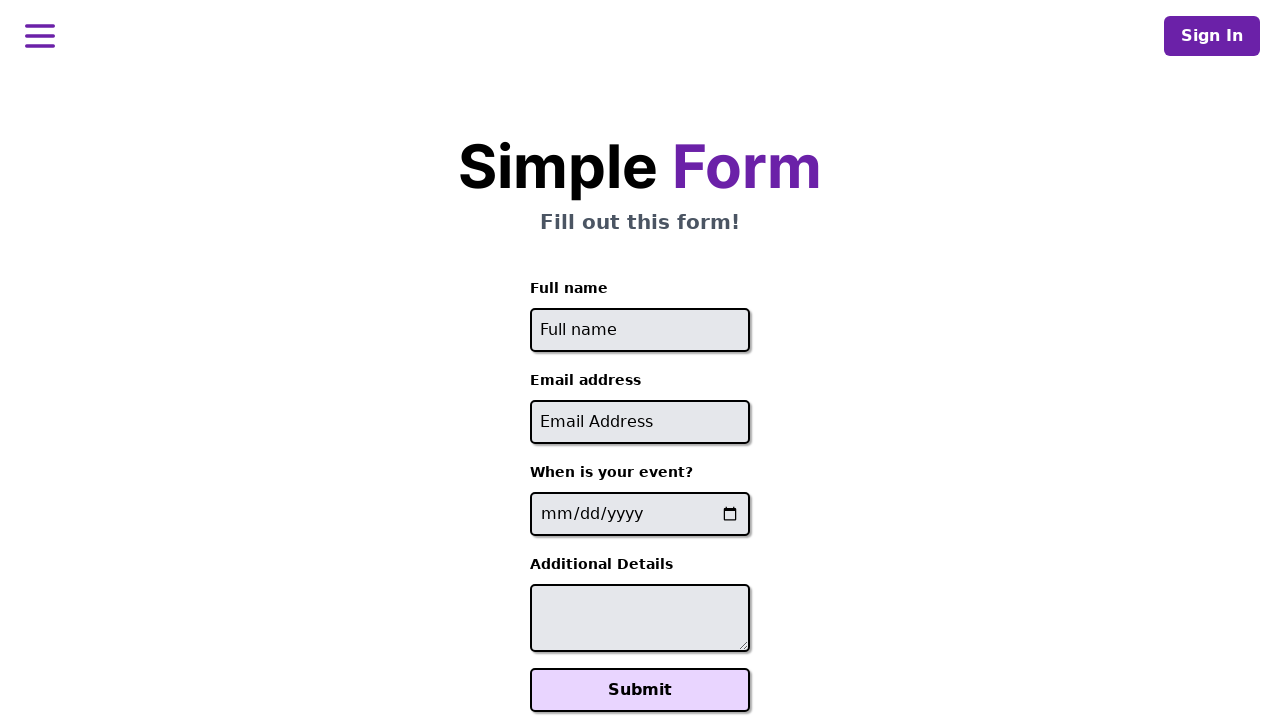

Filled full name field with 'Sarah Johnson' on #full-name
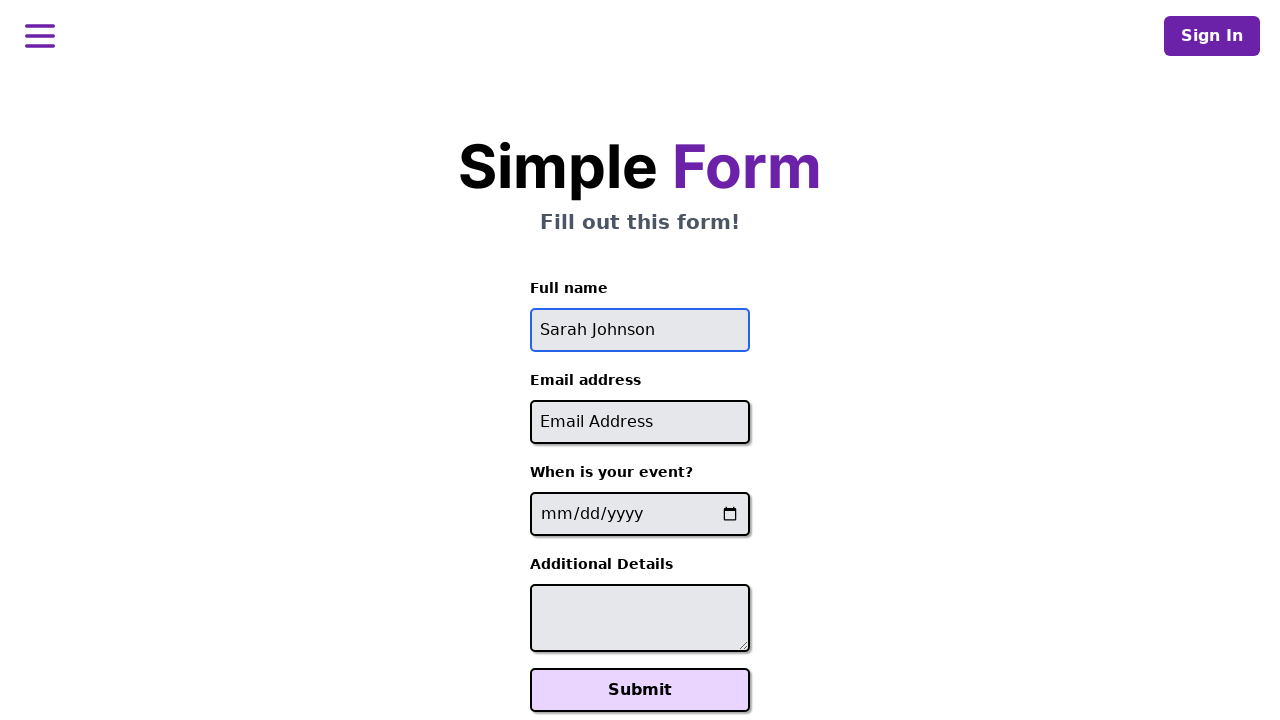

Filled email field with 'sarah.johnson@example.com' on #email
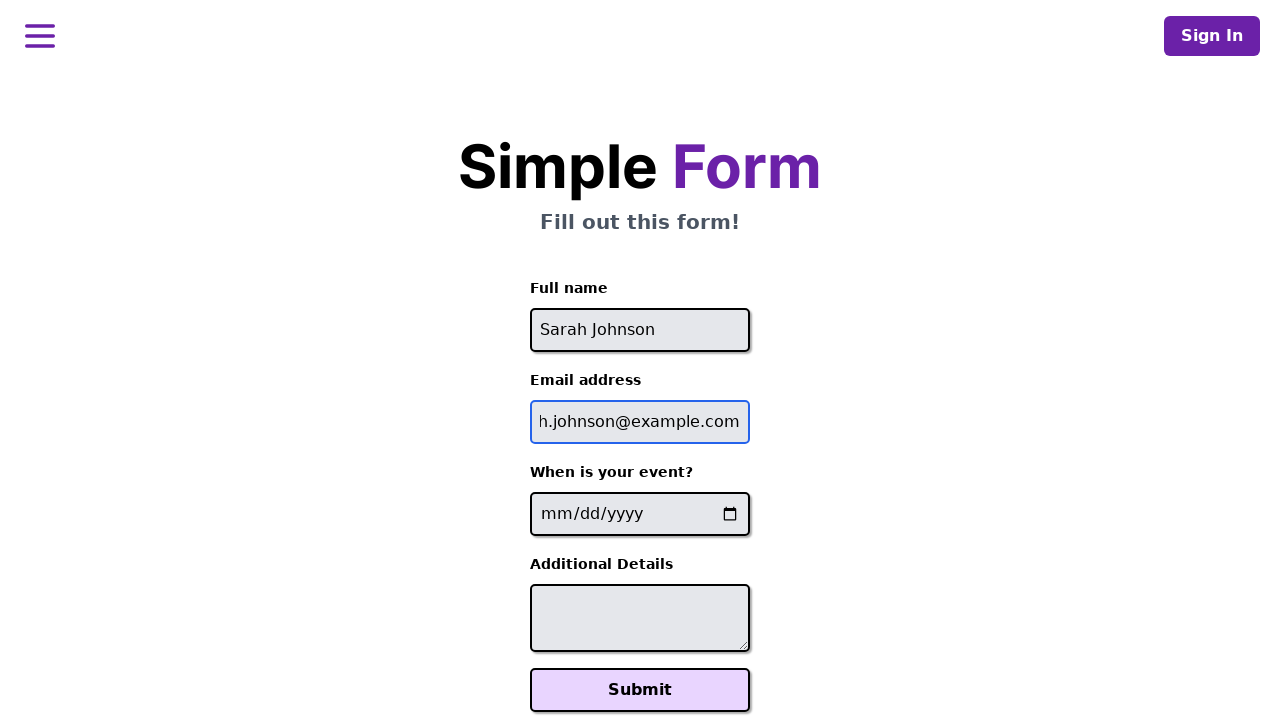

Filled event date field with '2024-06-15' on input[name='event-date']
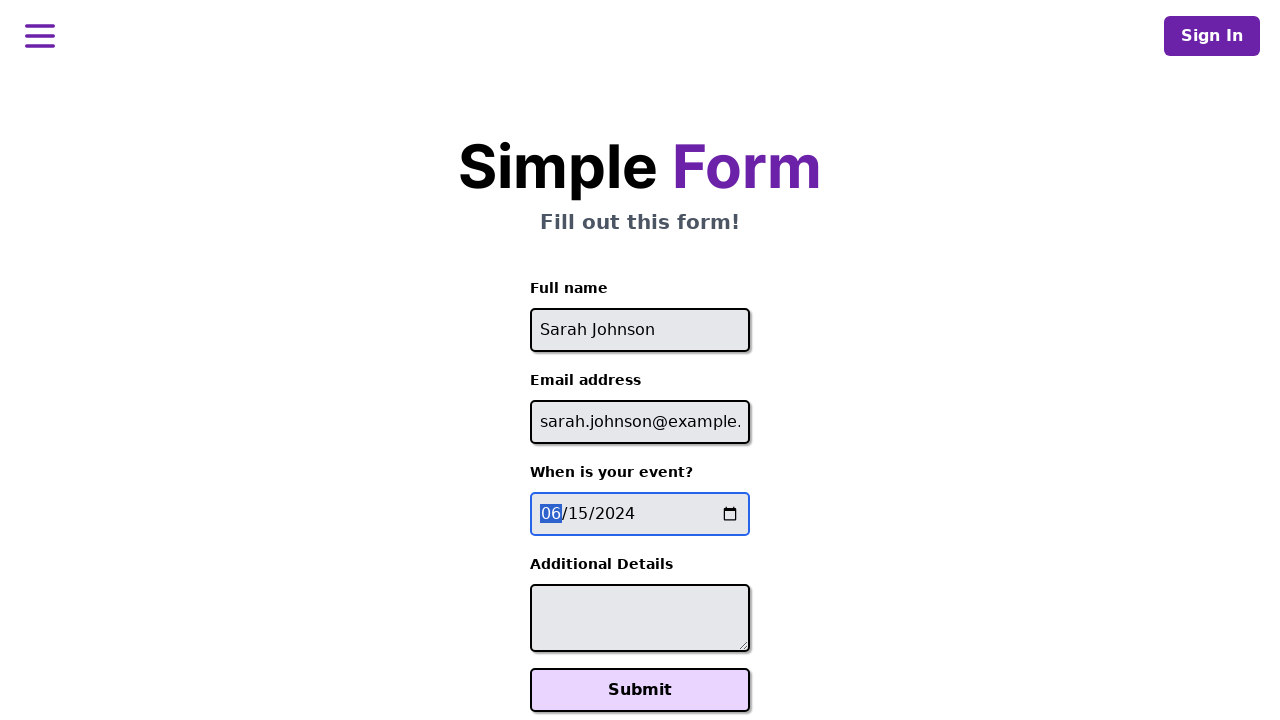

Filled additional details field with group reservation request on #additional-details
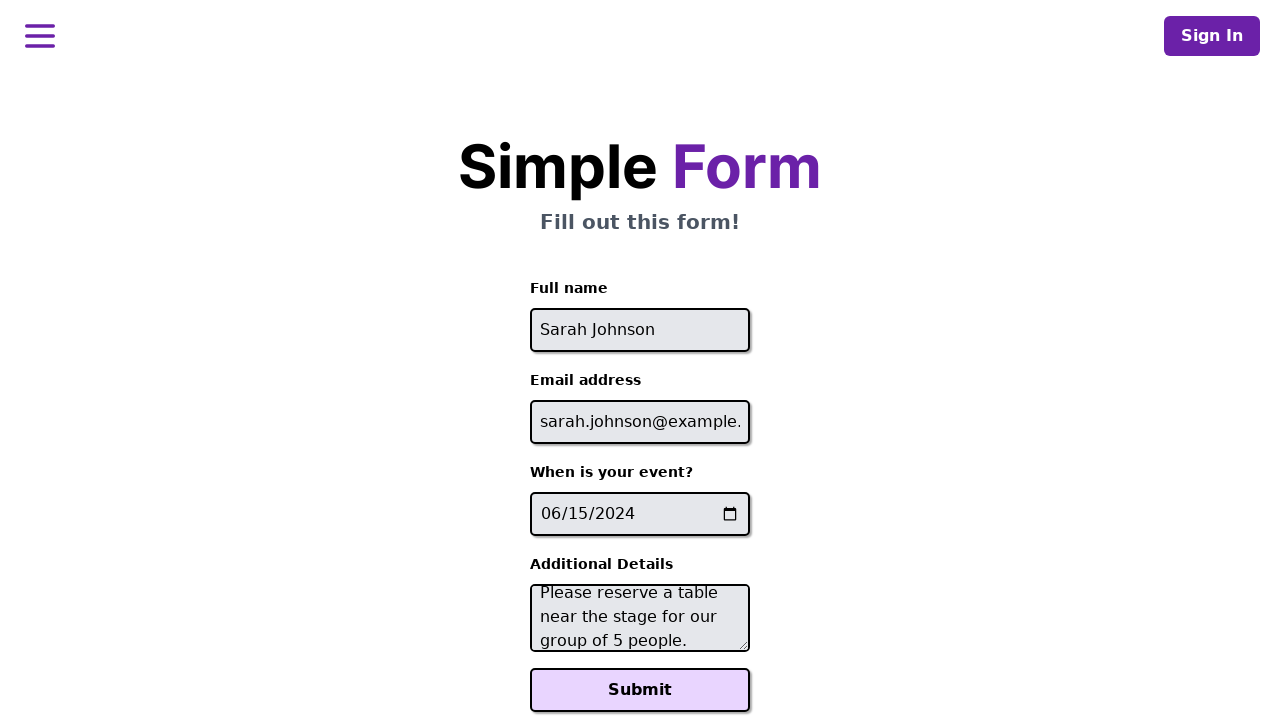

Clicked Submit button to register for event at (640, 690) on xpath=//button[text()='Submit']
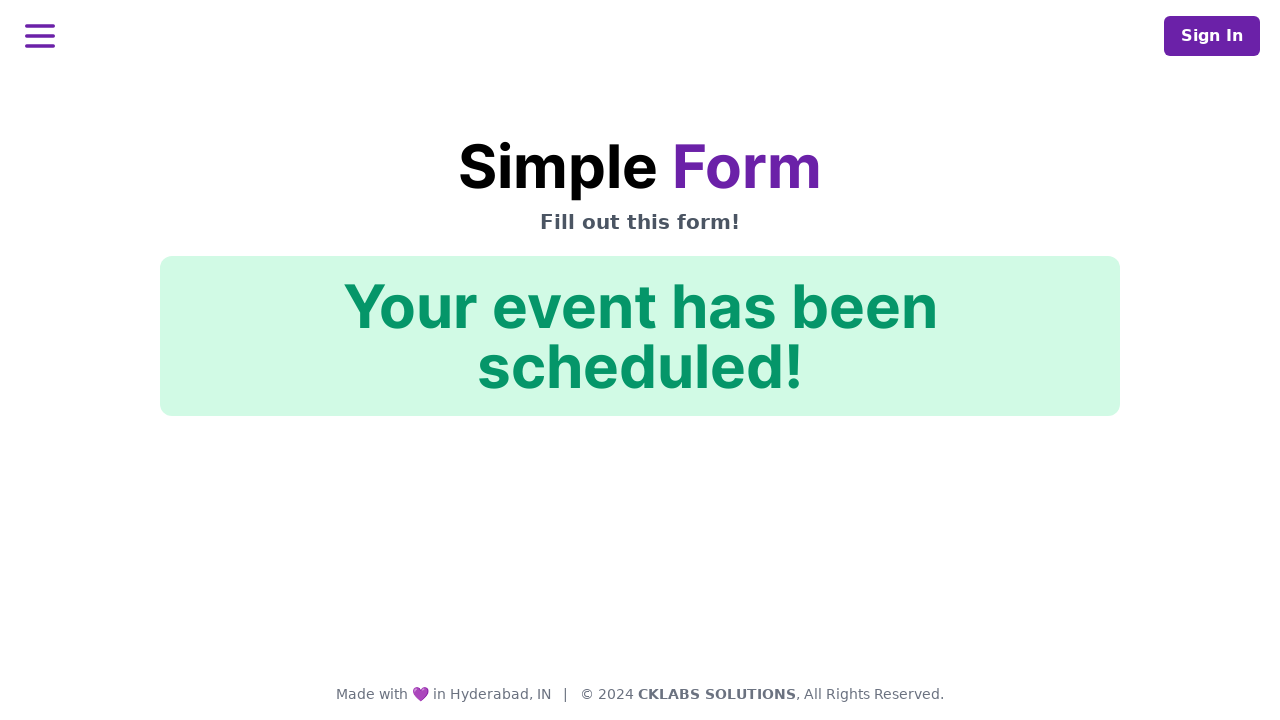

Confirmation message element appeared on page
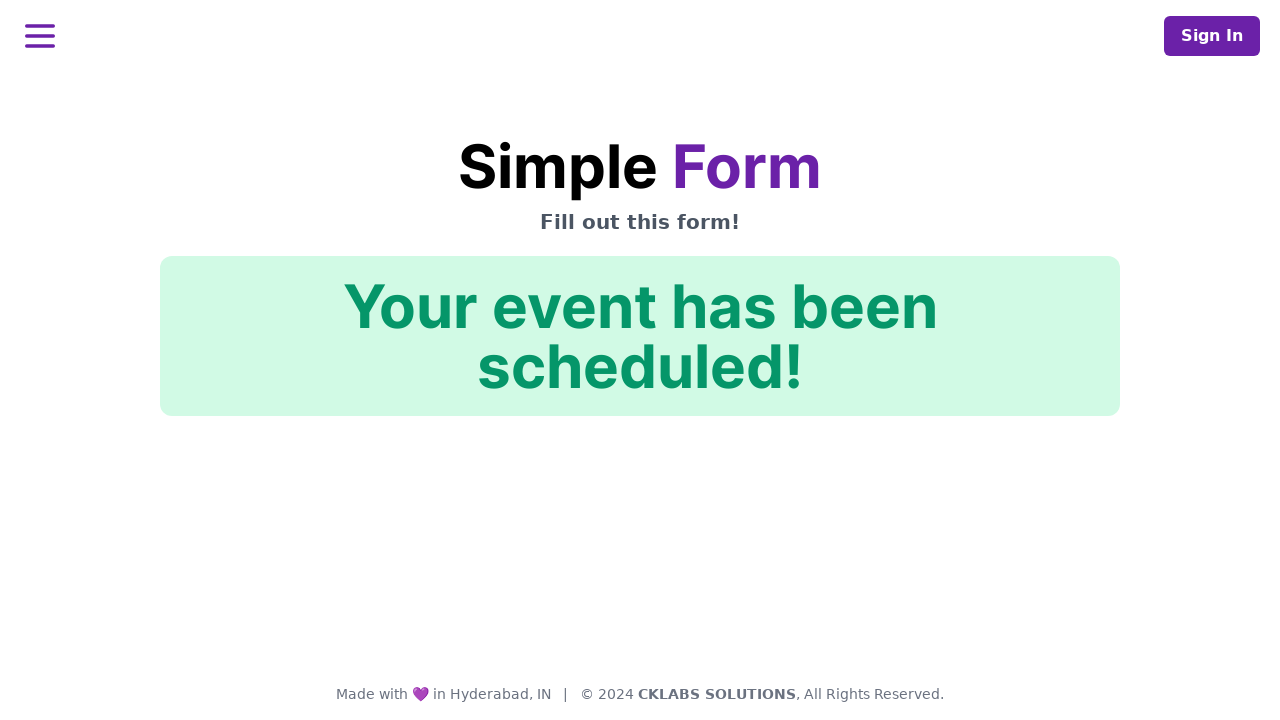

Verified confirmation message text: 'Your event has been scheduled!'
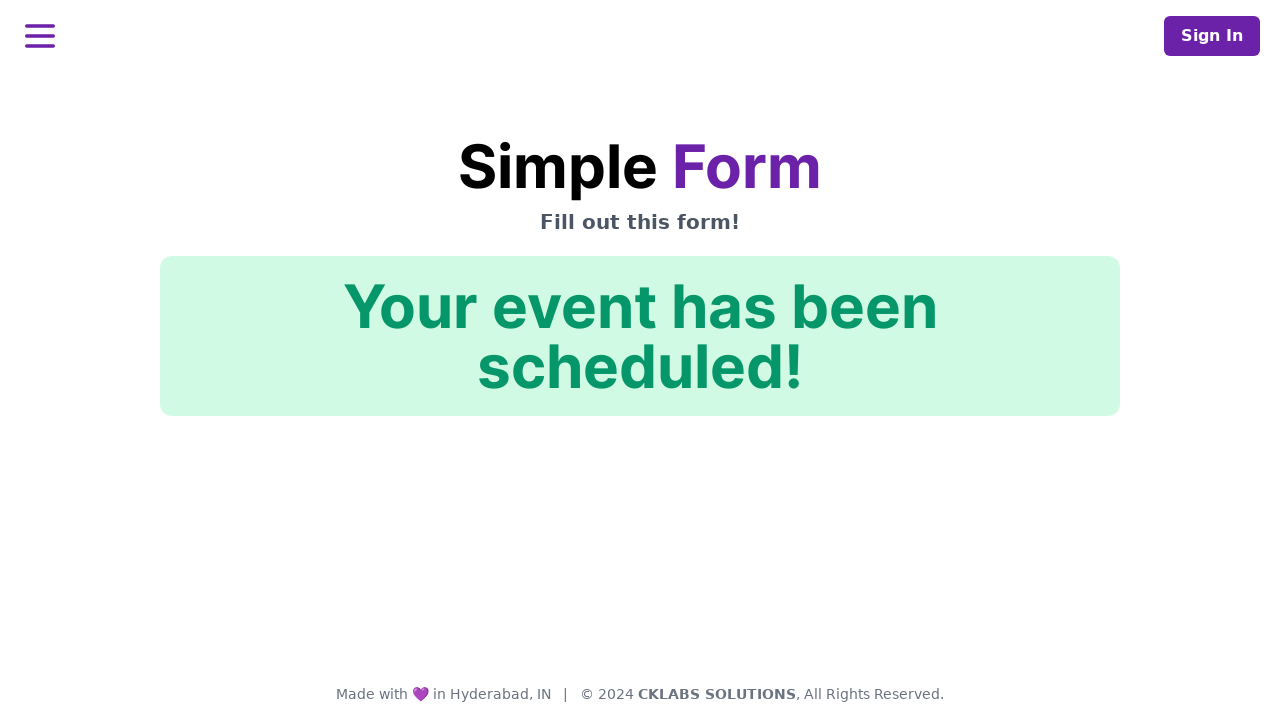

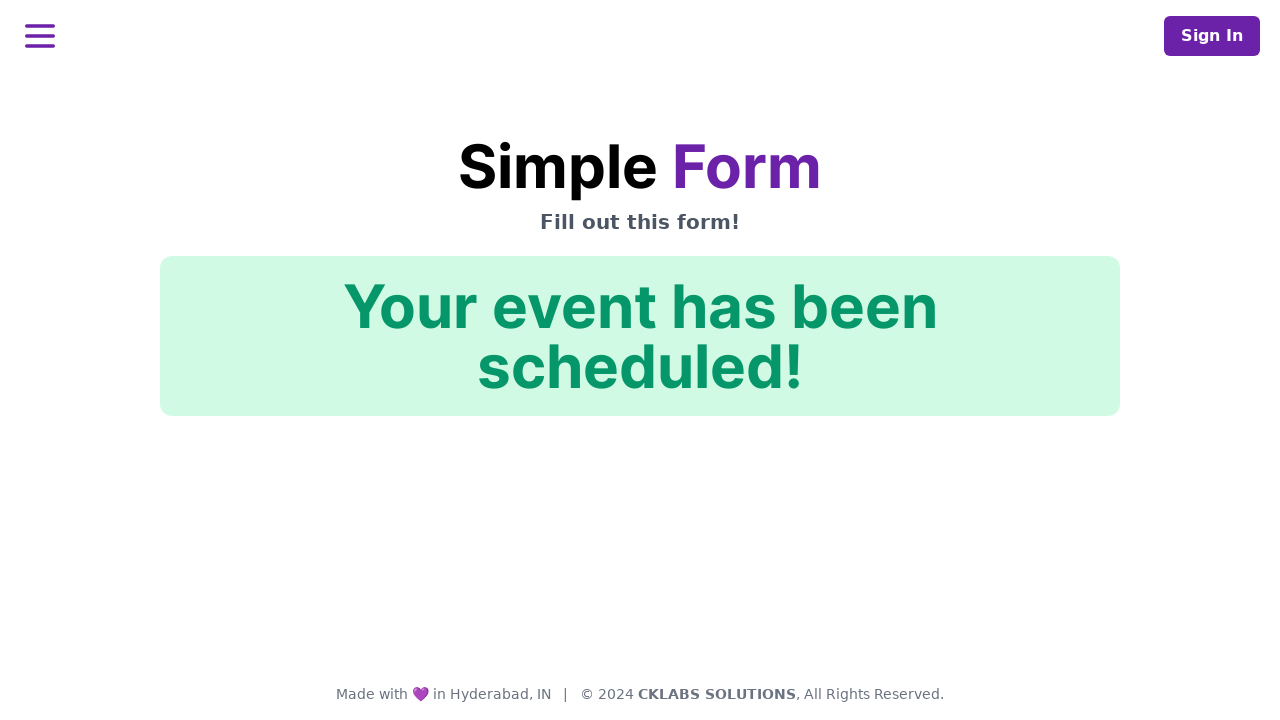